Tests the Playwright documentation homepage by verifying the page title, checking the "Get Started" link attributes, clicking it, and verifying navigation to the intro page

Starting URL: https://playwright.dev

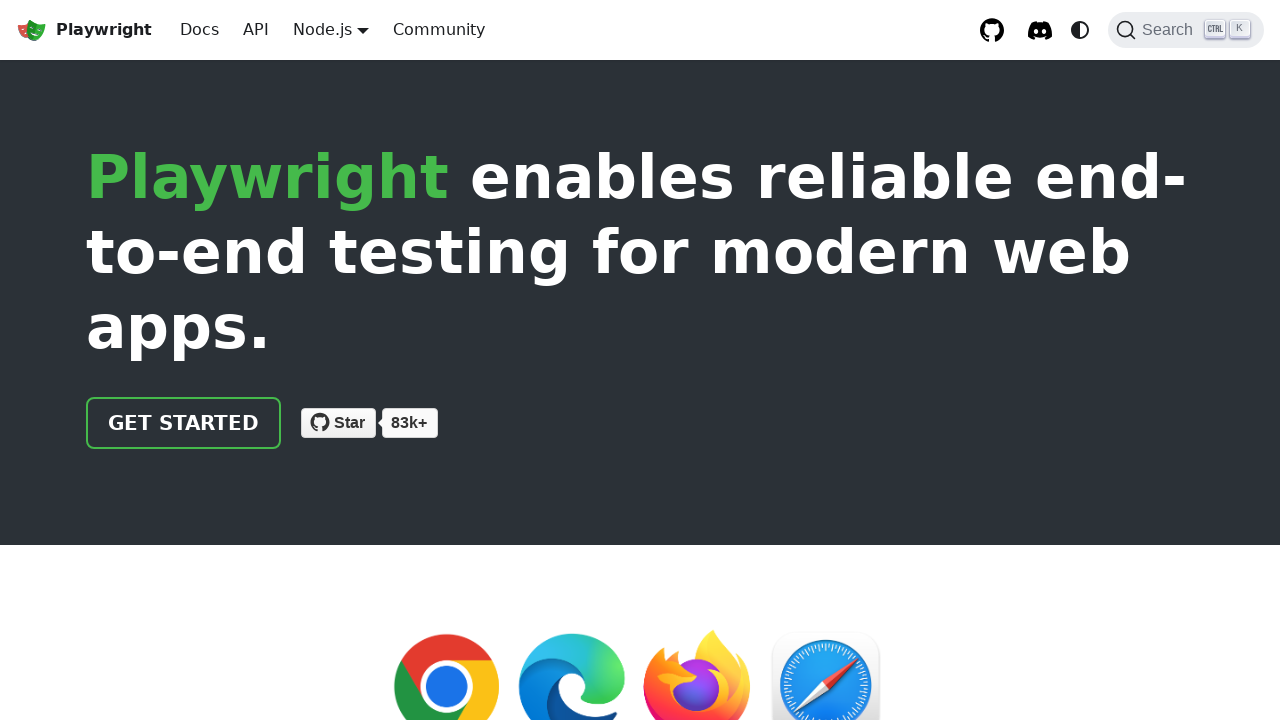

Verified page title contains 'Playwright'
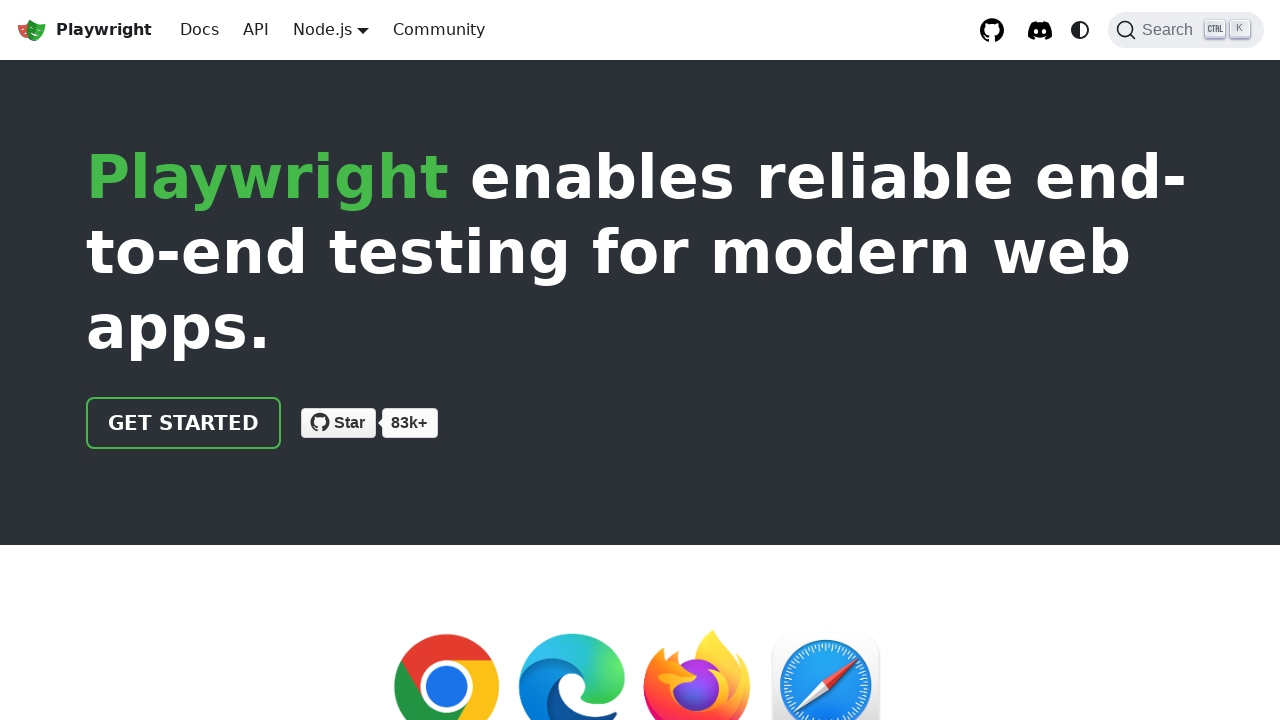

Located 'Get Started' link
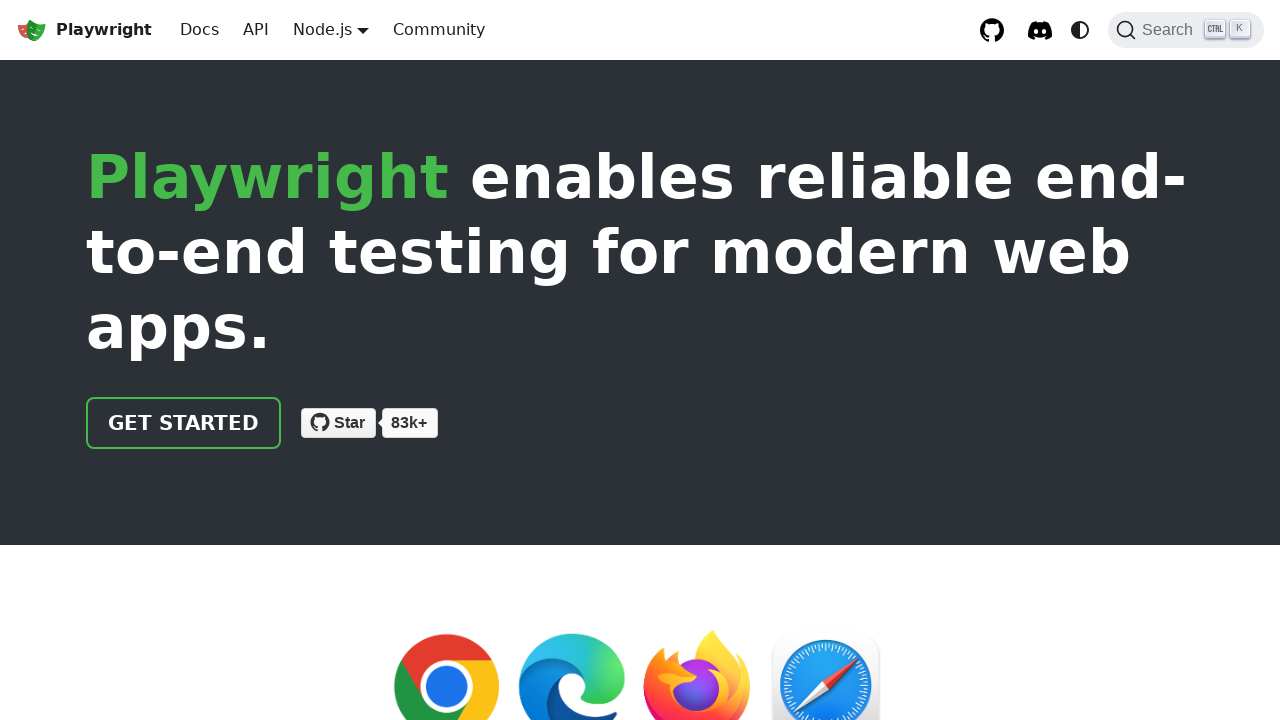

Verified 'Get Started' link href attribute is '/docs/intro'
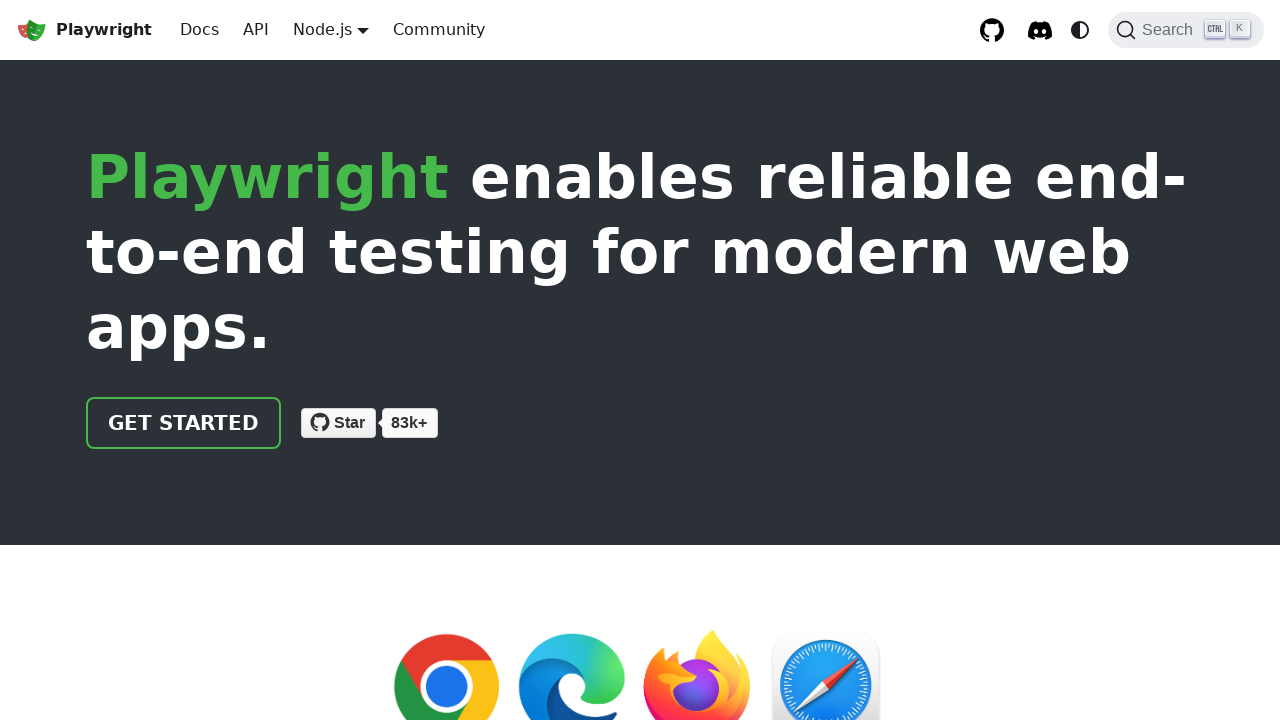

Clicked 'Get Started' link at (184, 423) on internal:role=link[name="Get Started"i]
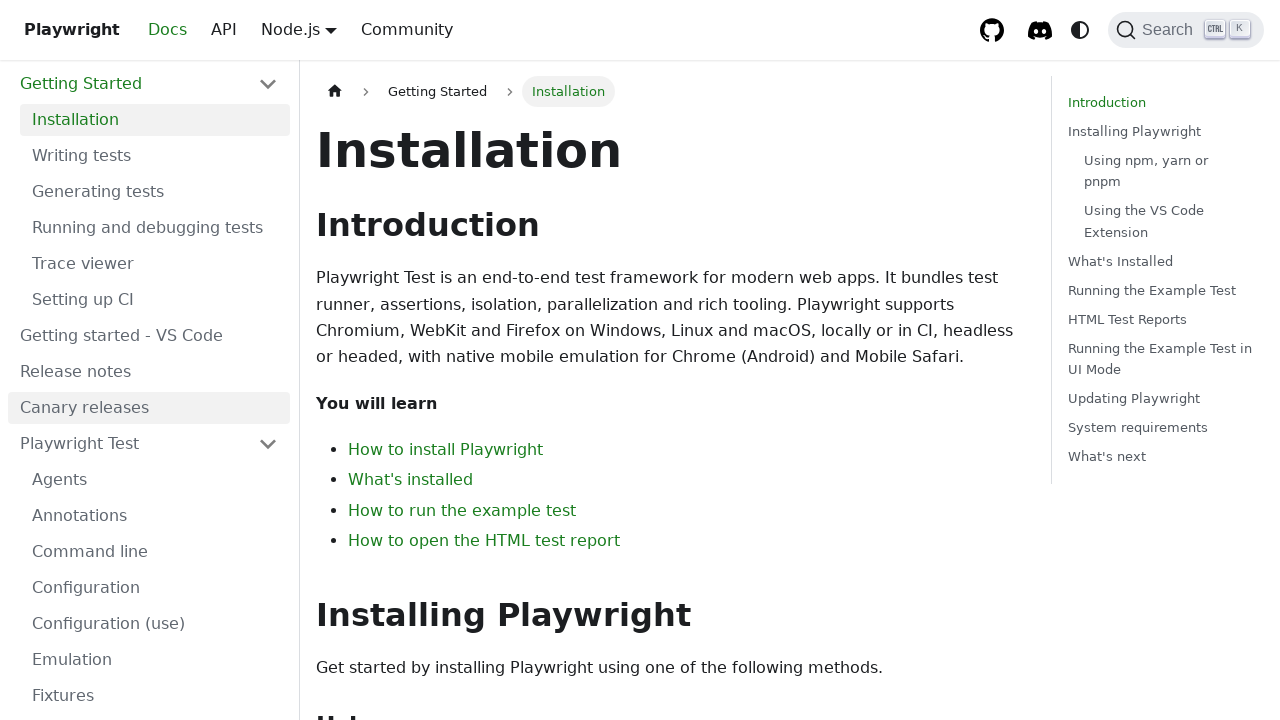

Navigated to intro page and URL contains 'intro'
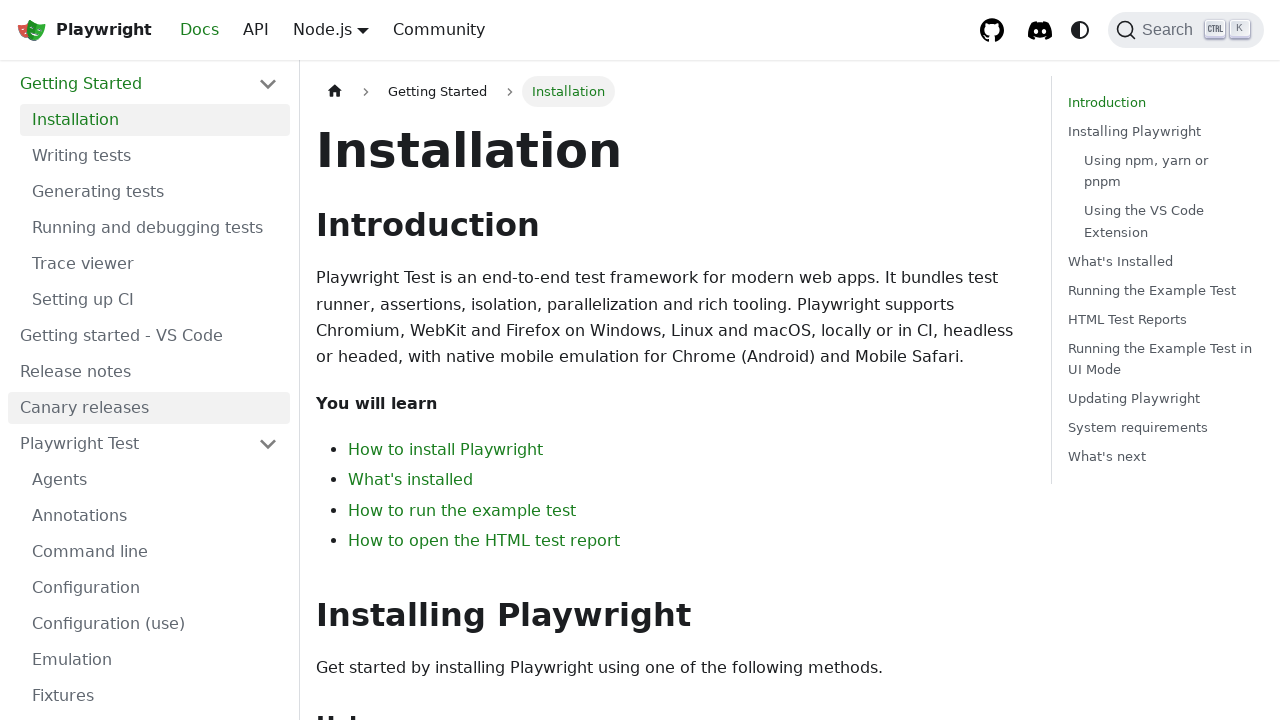

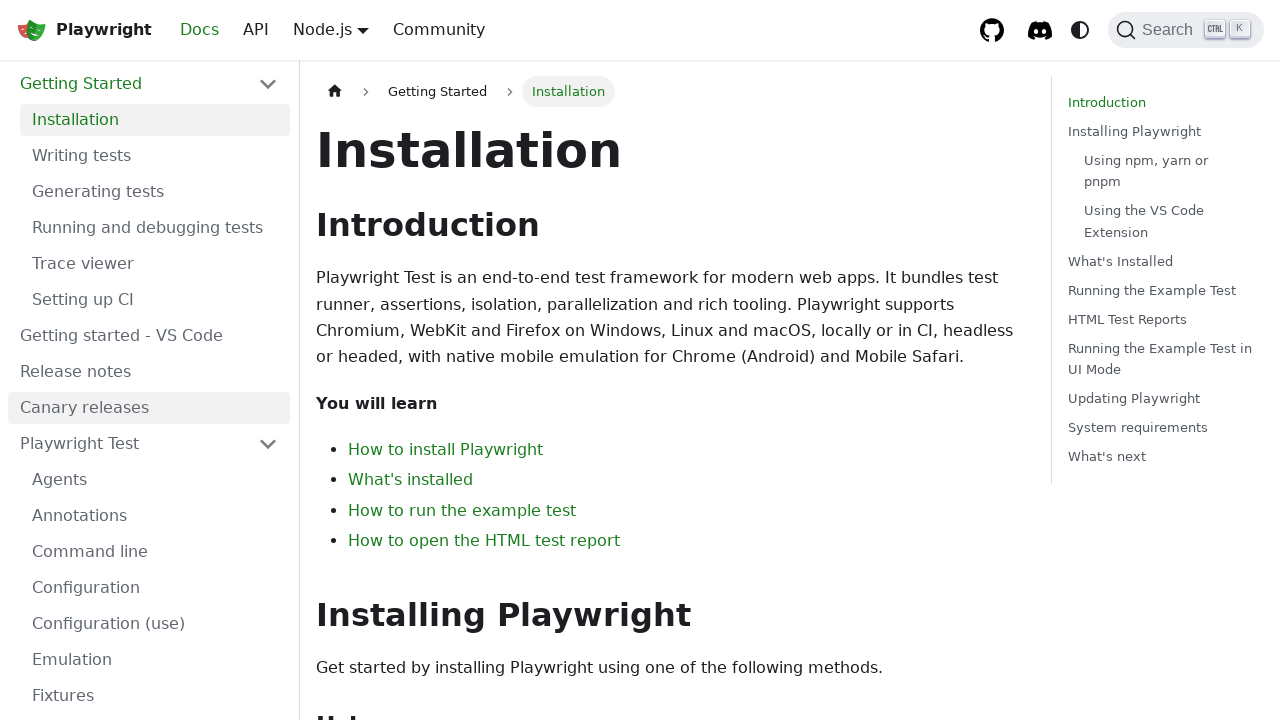